Tests the DemoQA Elements Text Box form by navigating to the Elements section, filling out the text box form with various email formats to test validation, and submitting the form with name, email, current address, and permanent address fields.

Starting URL: https://demoqa.com

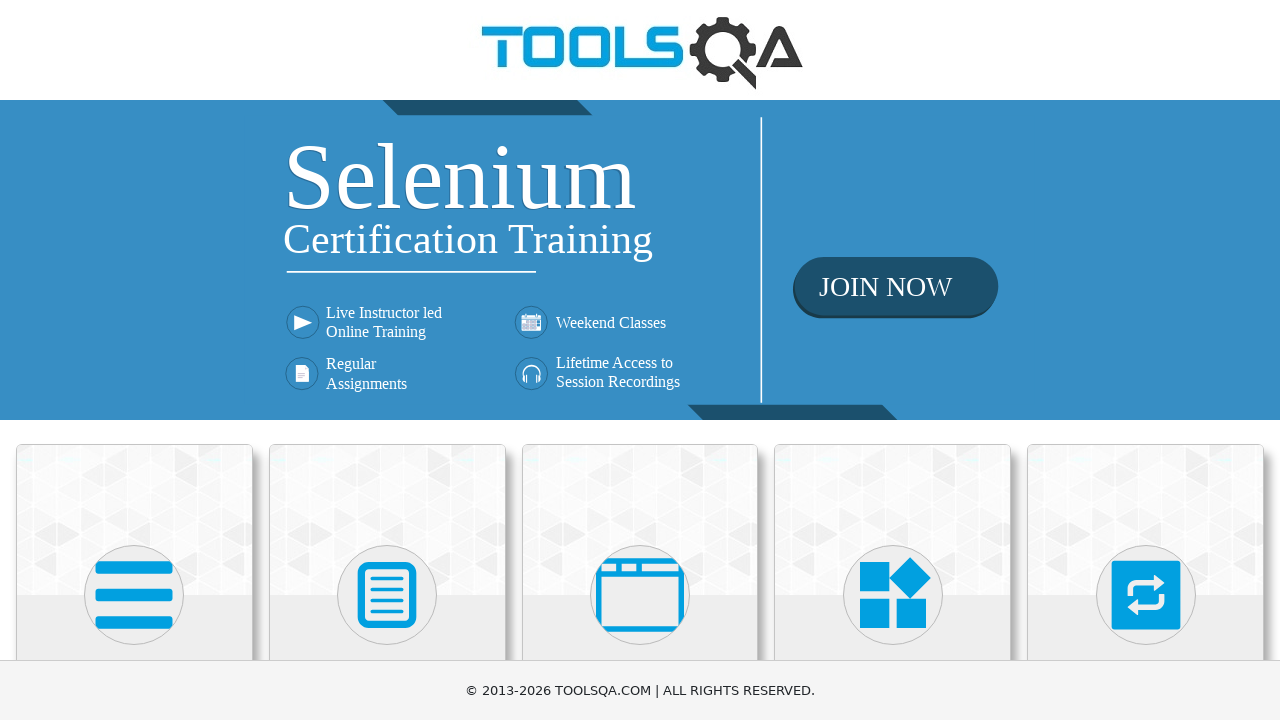

Clicked on Elements menu card at (134, 595) on xpath=(//div[@class='avatar mx-auto white'])[1]
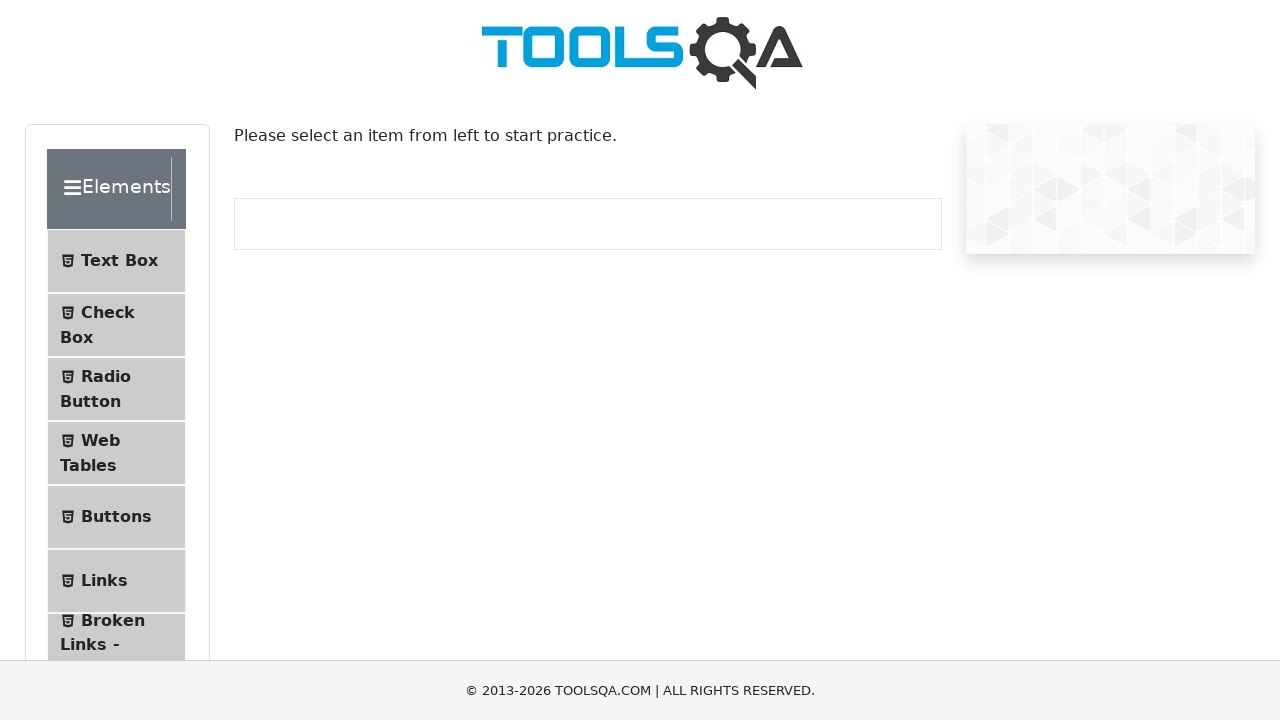

Clicked on Text Box submenu at (116, 261) on #item-0
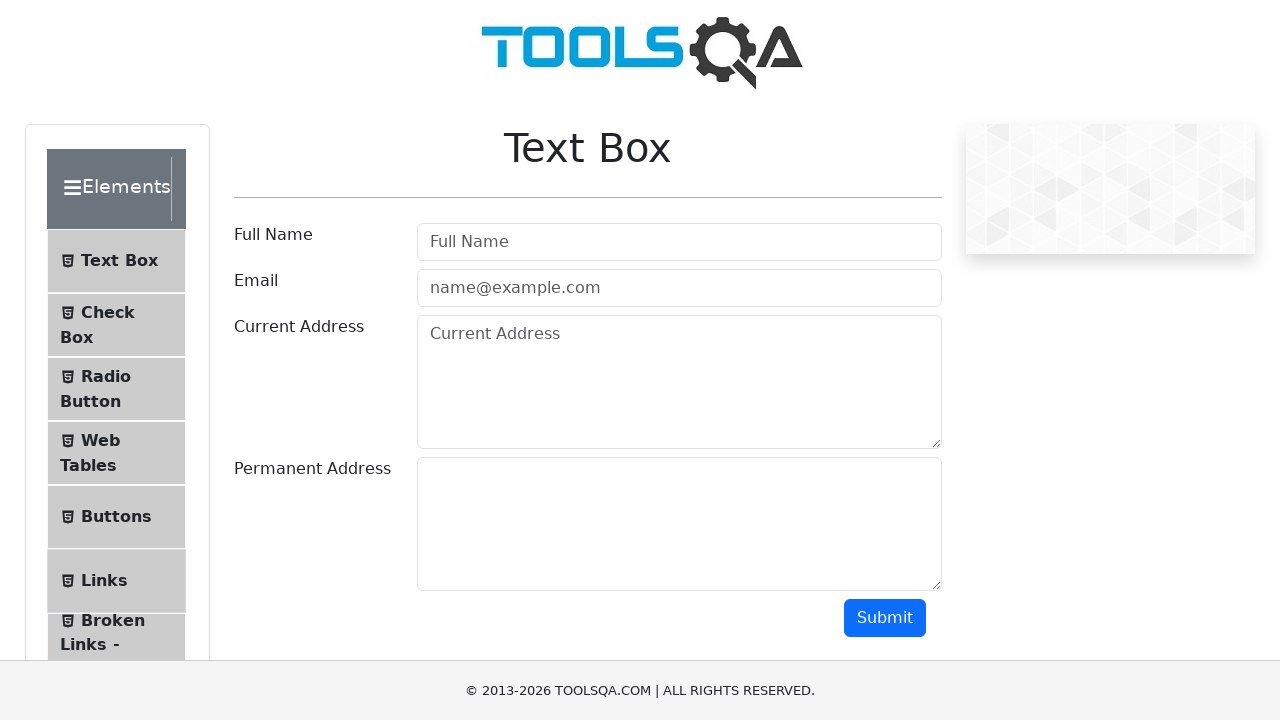

Scrolled down 350px to view the form
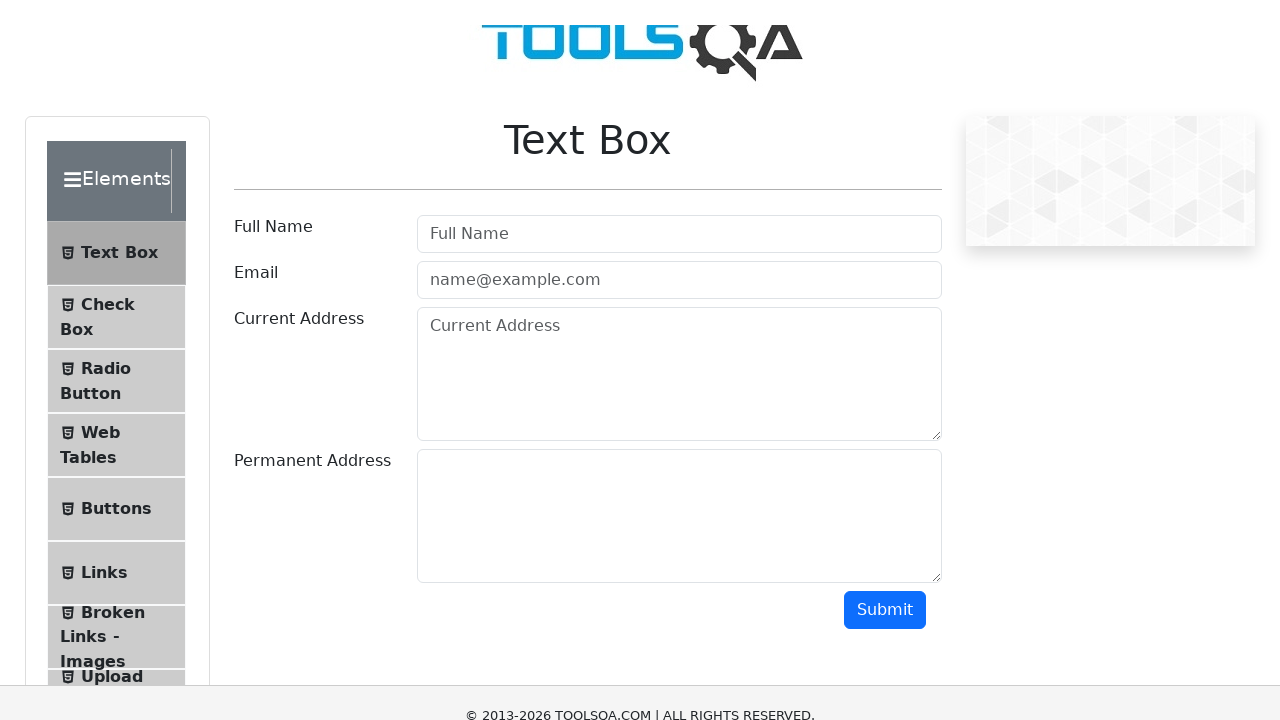

Filled full name field with 'FullNameTest' on #userName
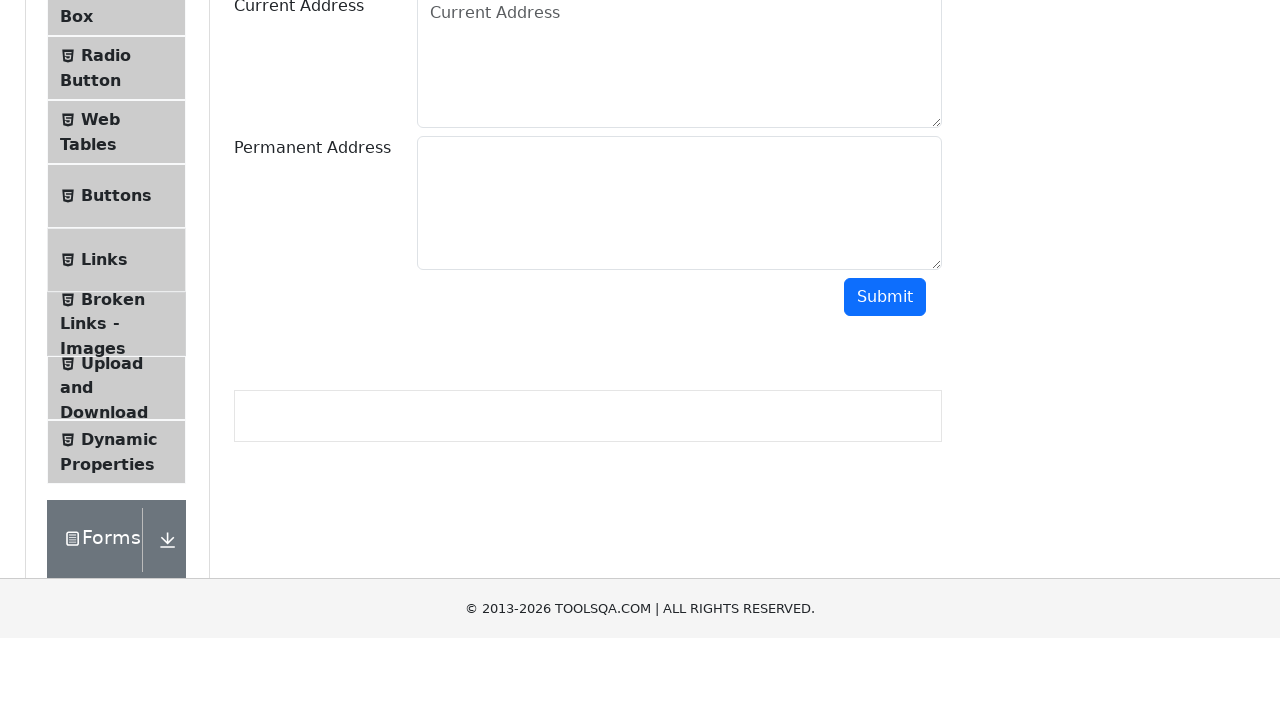

Filled email field with invalid format 'EmailTest' (no domain) on #userEmail
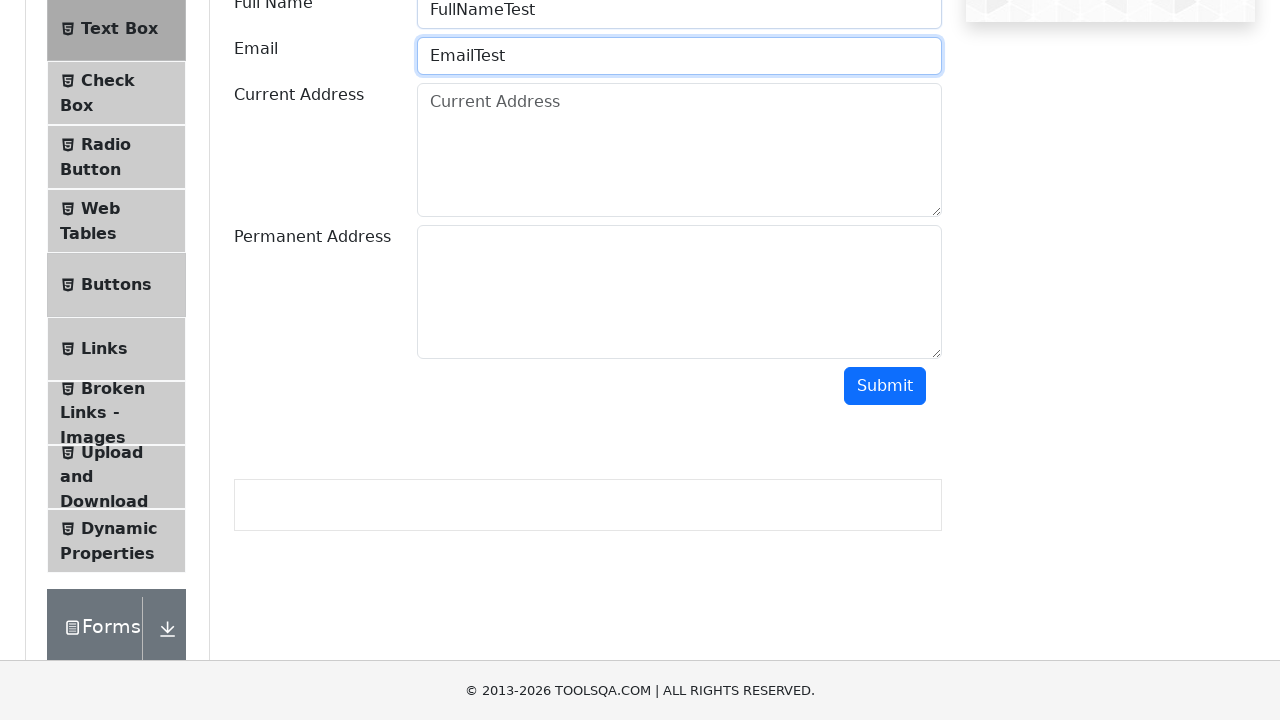

Clicked submit button with invalid email format at (885, 386) on #submit
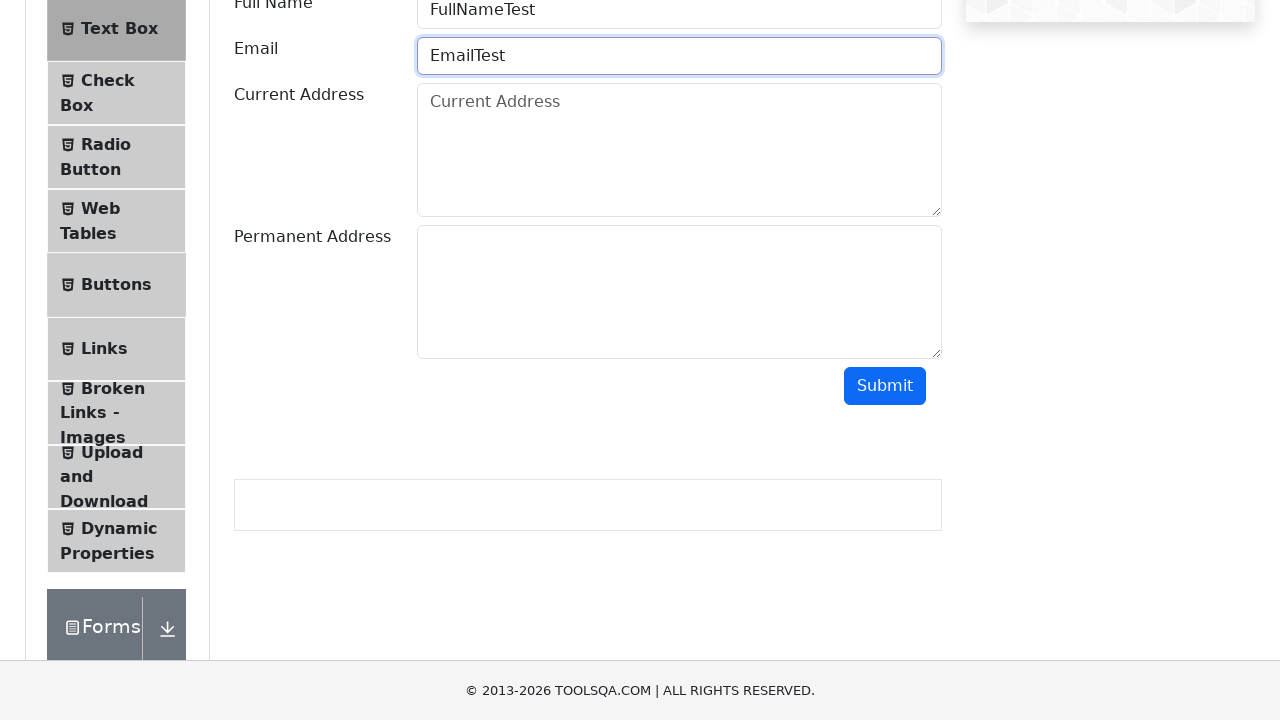

Cleared email field on #userEmail
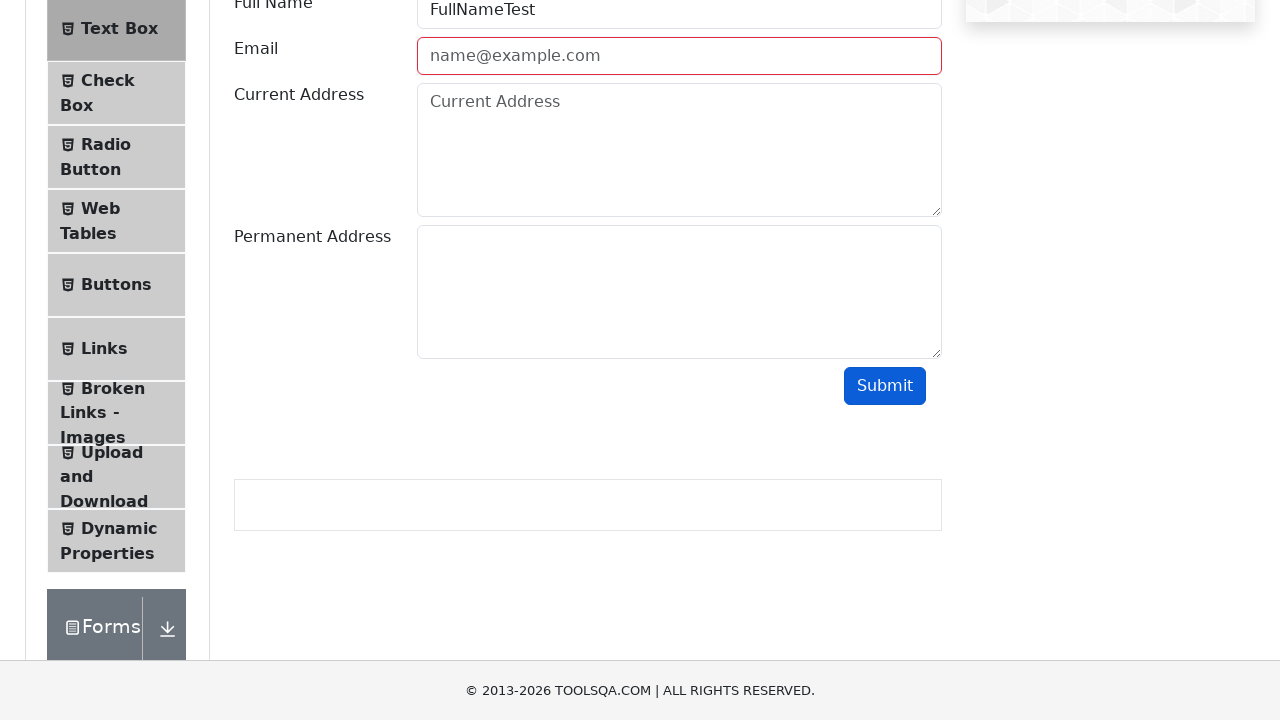

Filled email field with partial format 'EmailTest@' (no domain extension) on #userEmail
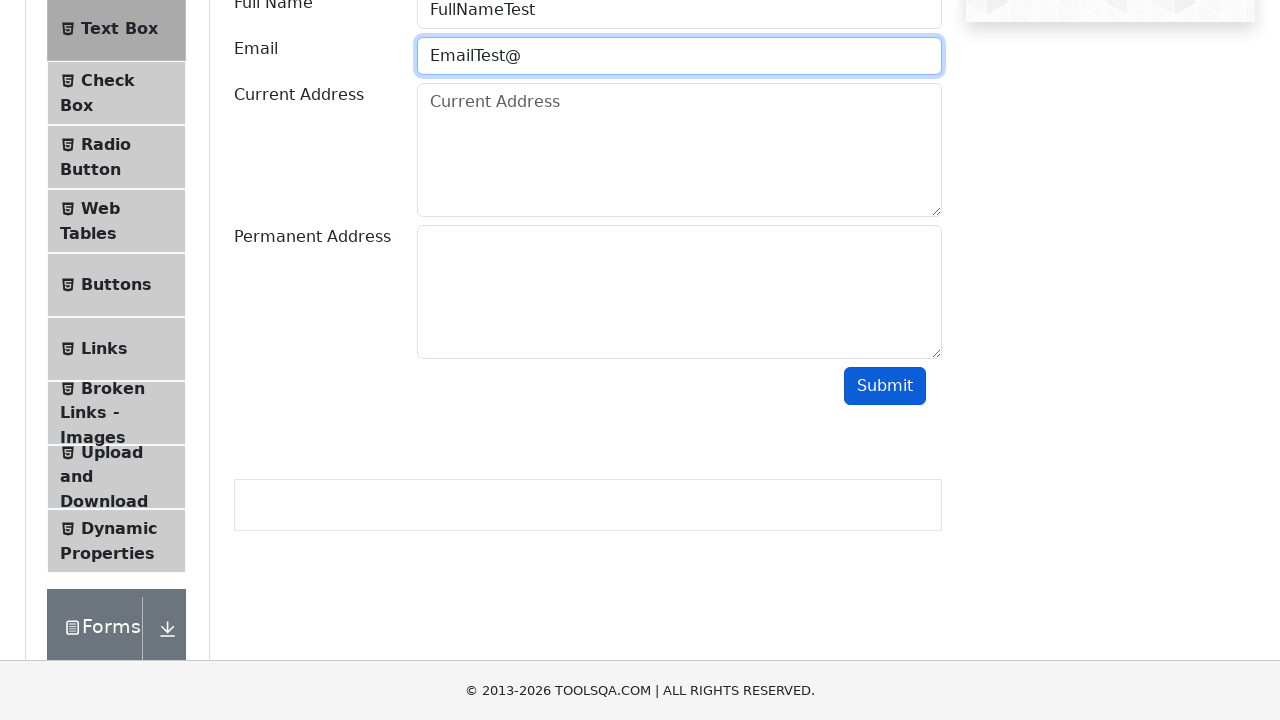

Clicked submit button with partial email format 'EmailTest@' at (885, 386) on #submit
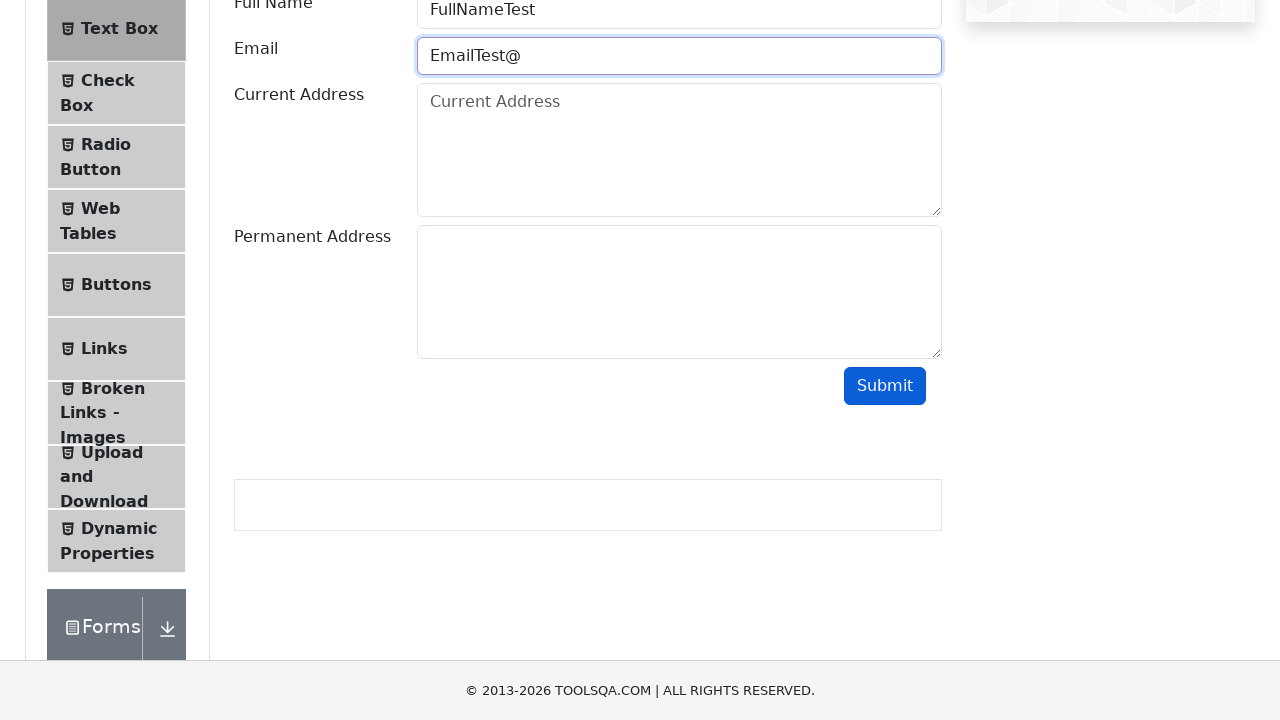

Cleared email field again on #userEmail
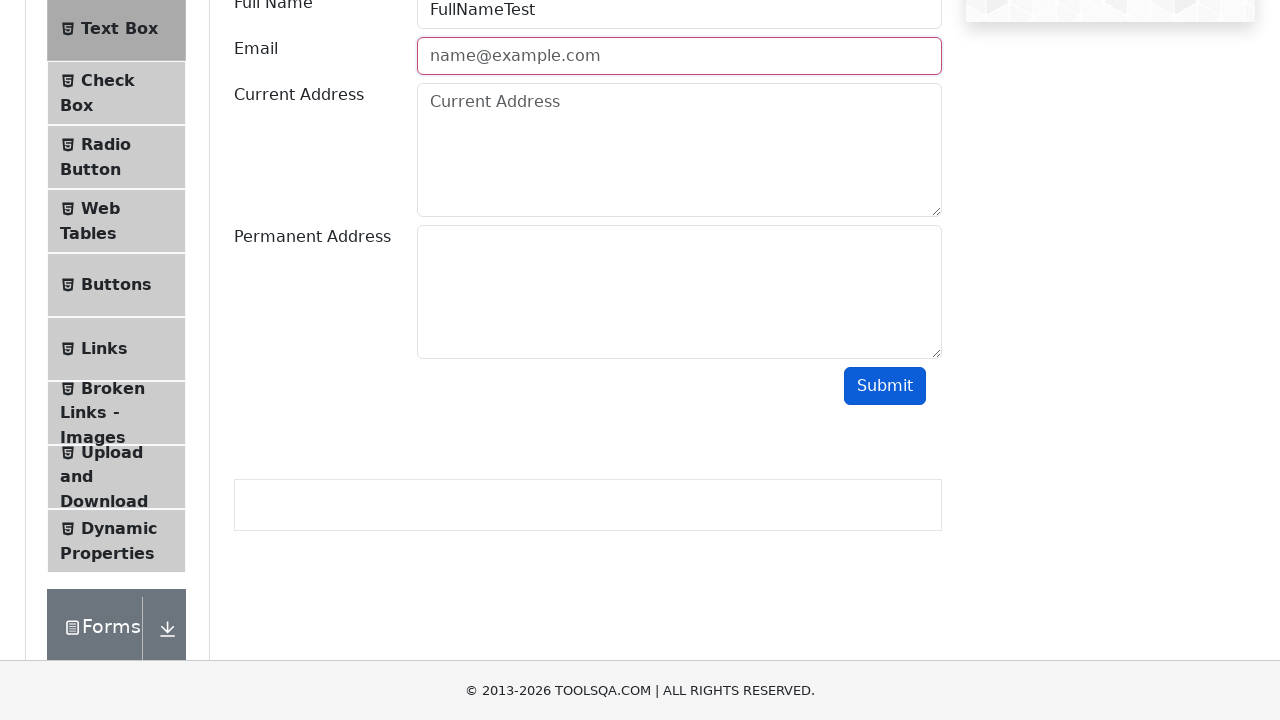

Filled email field with partial format 'EmailTest@Test' (no TLD) on #userEmail
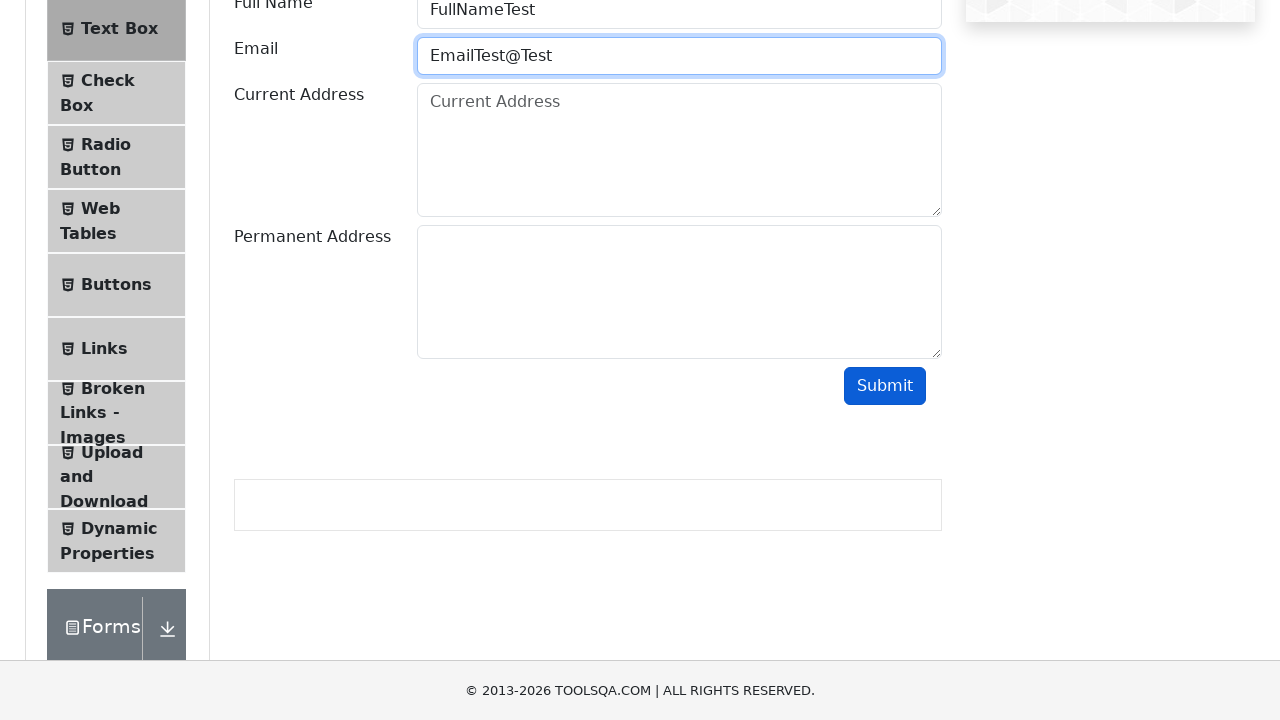

Clicked submit button with partial email format 'EmailTest@Test' at (885, 386) on #submit
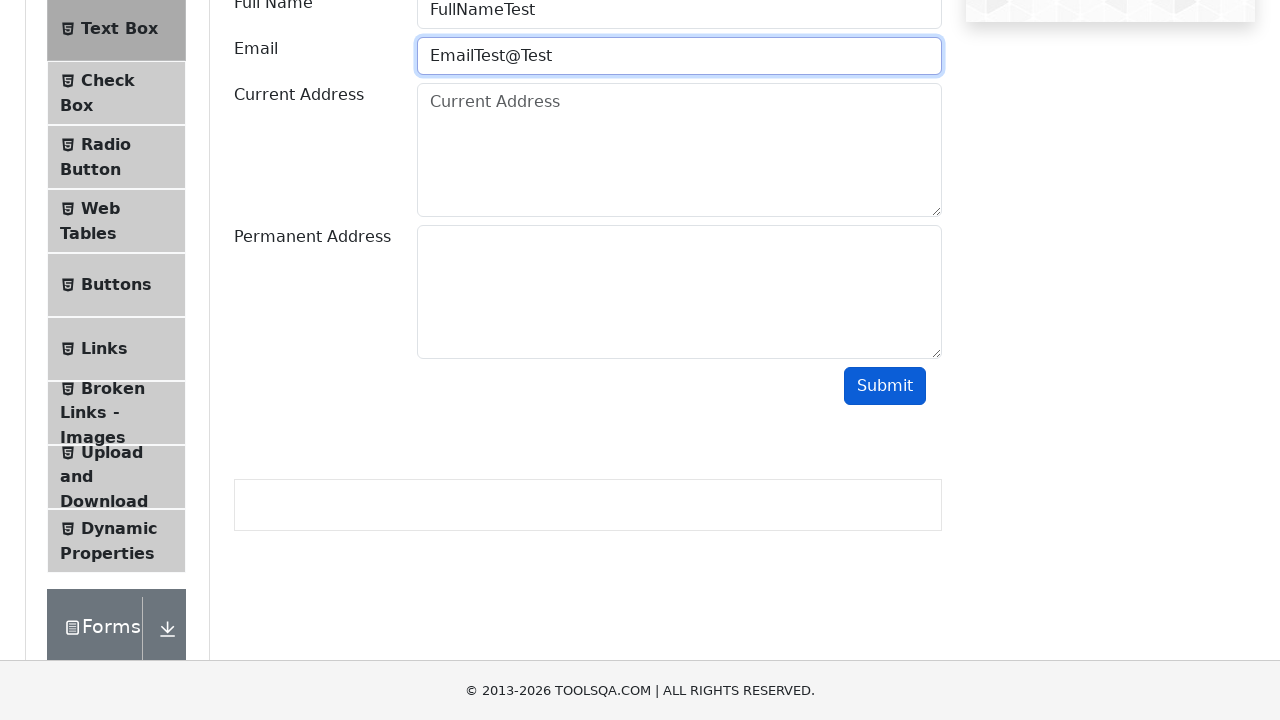

Cleared email field for final attempt on #userEmail
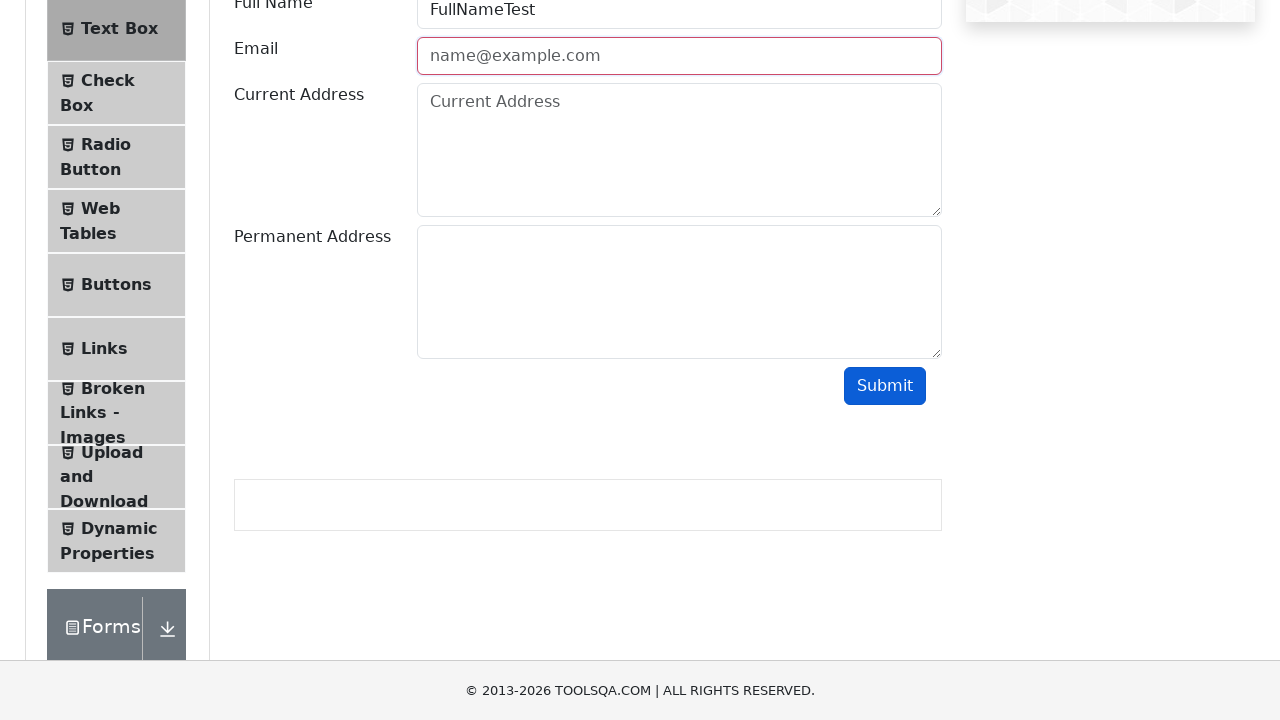

Filled email field with valid format 'EmailTest@Test.com' on #userEmail
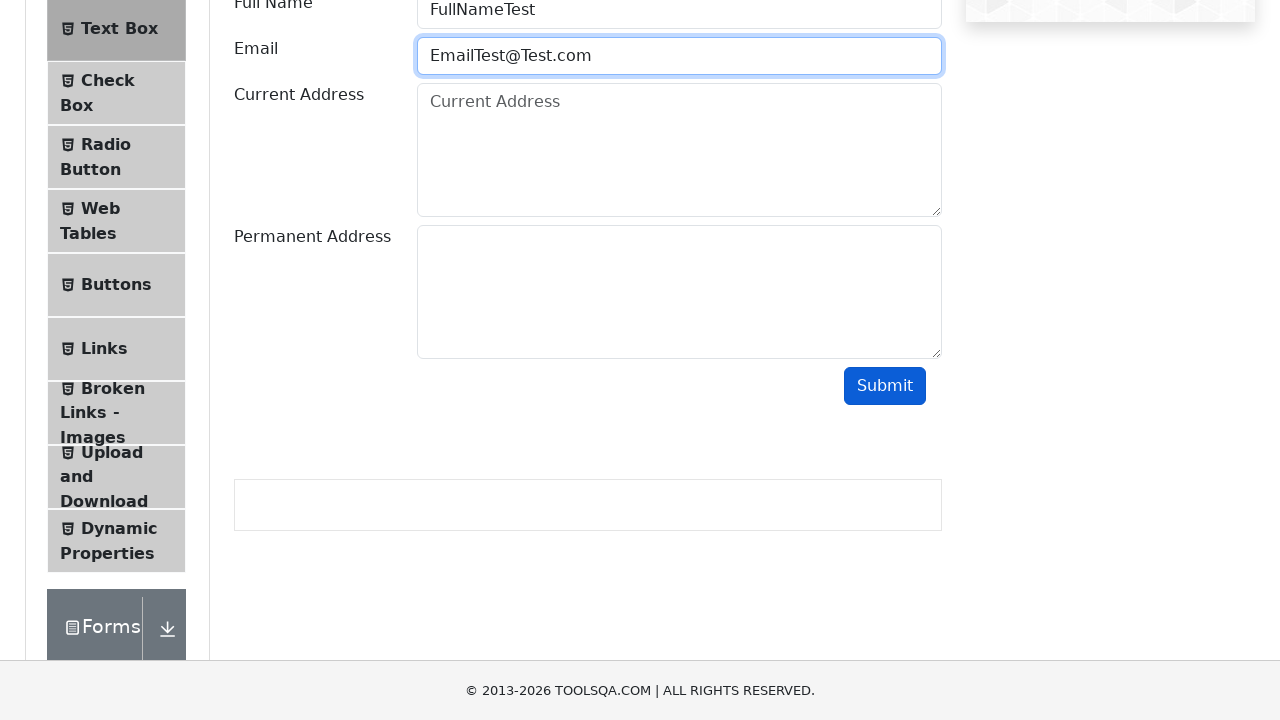

Filled current address field with 'CurrentAddressTest' on #currentAddress
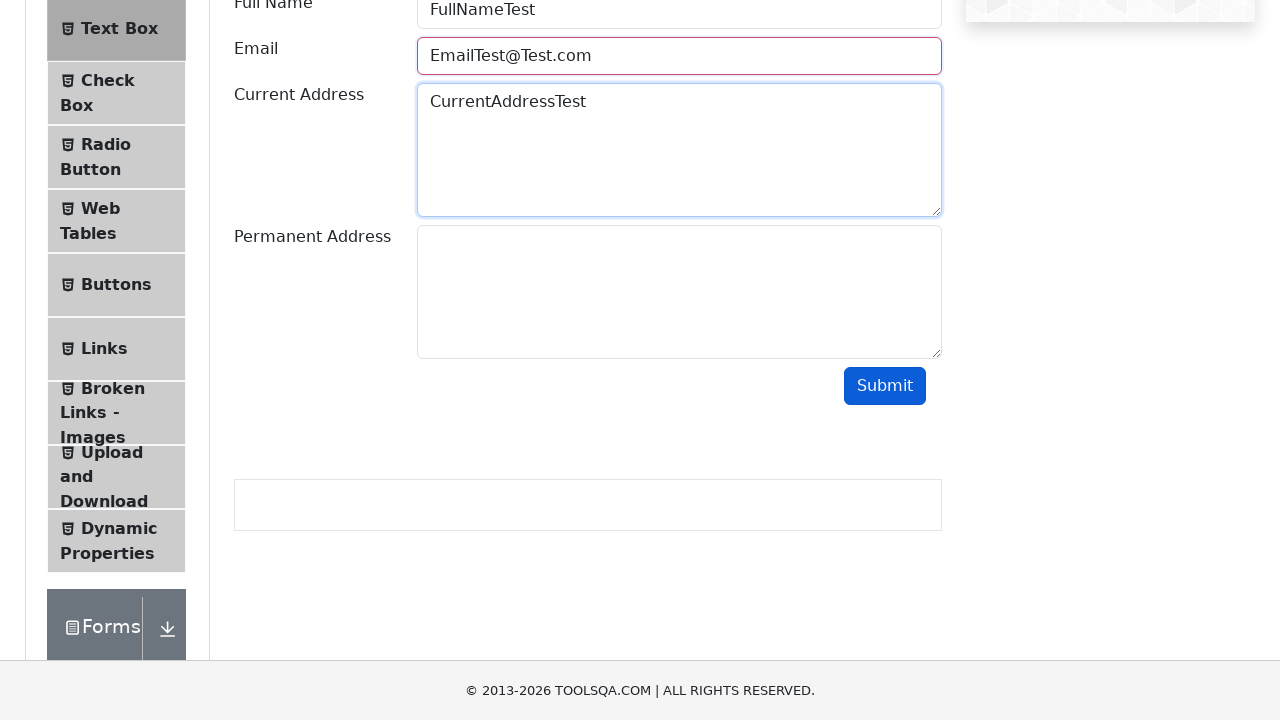

Filled permanent address field with 'PermanentAddressTest' on #permanentAddress
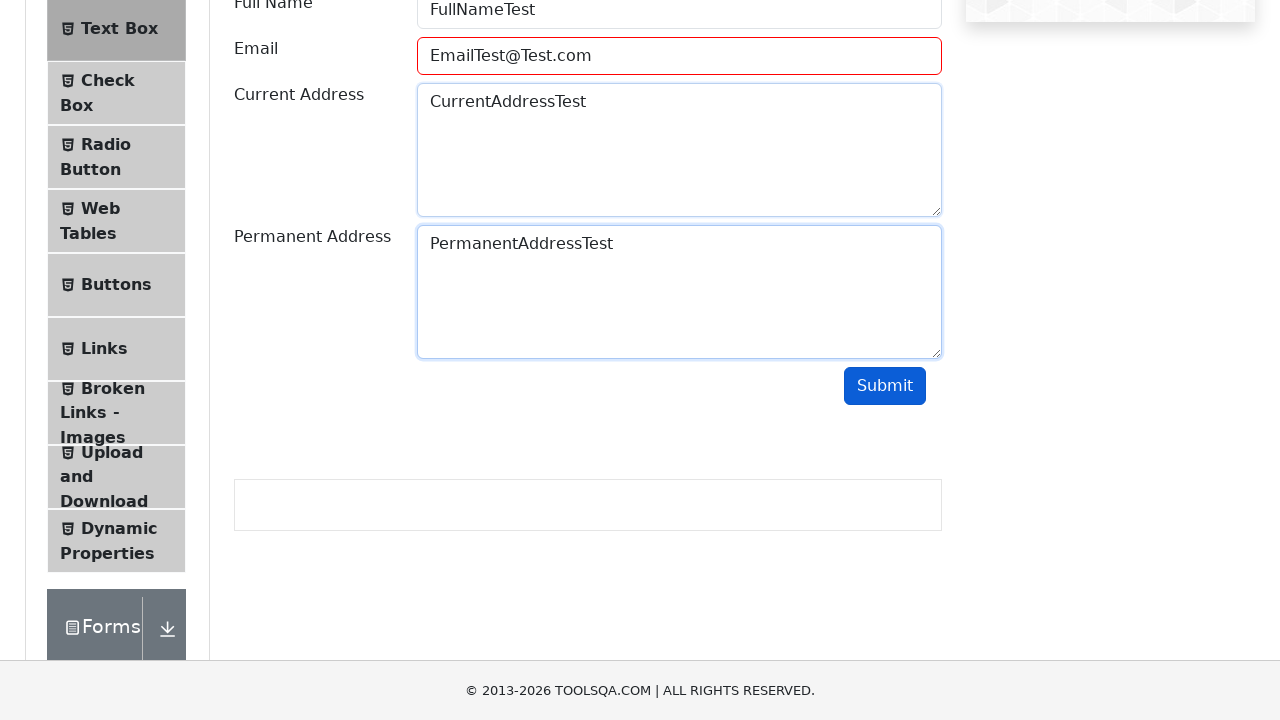

Clicked submit button with all valid form data at (885, 386) on #submit
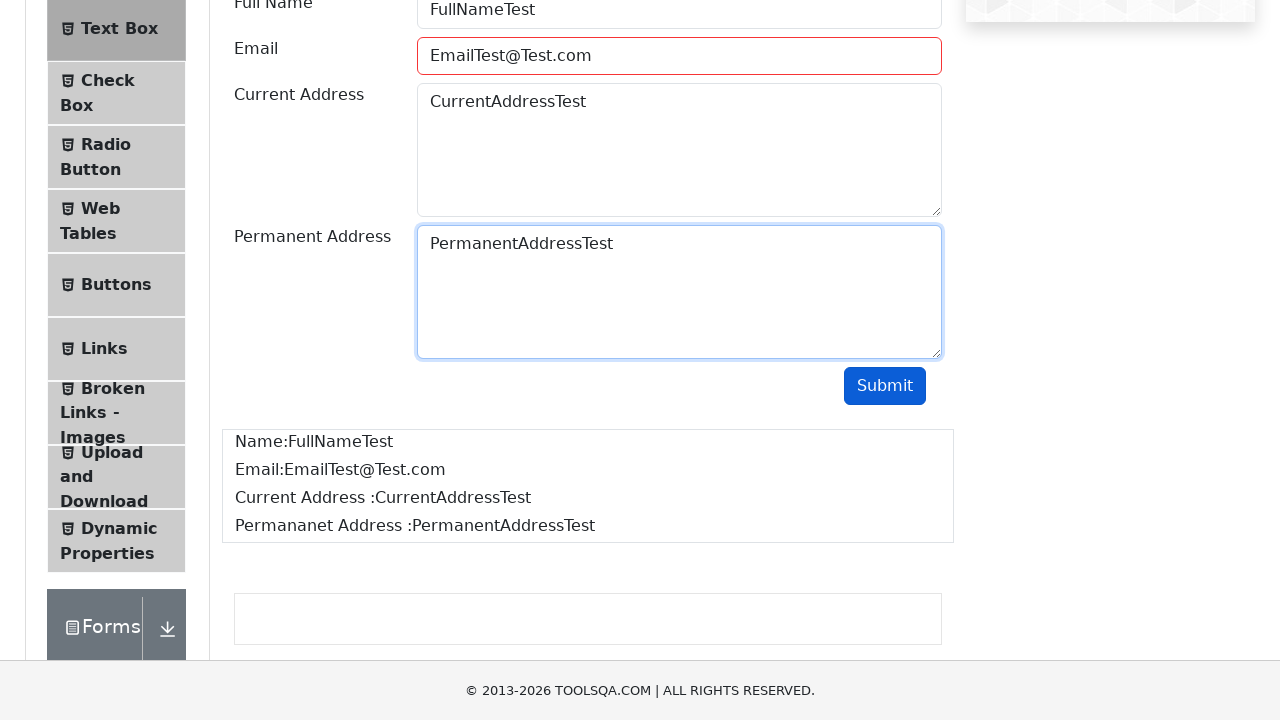

Waited for form output/confirmation to appear
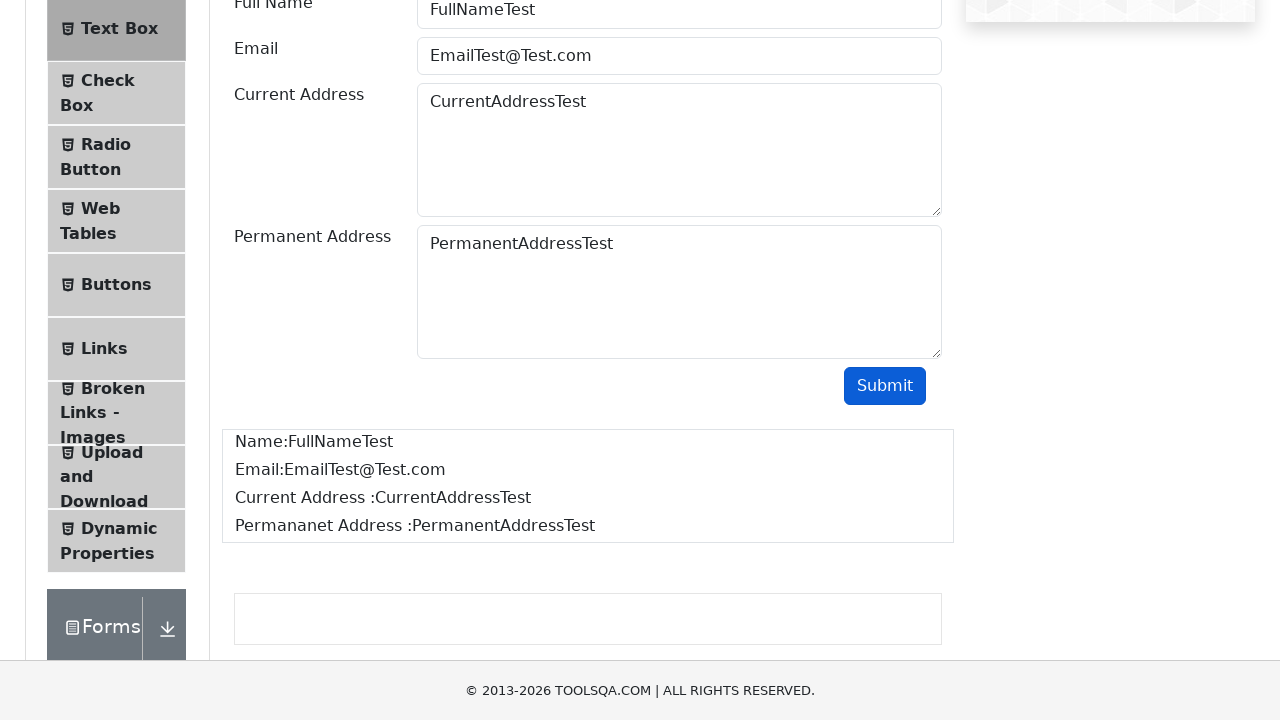

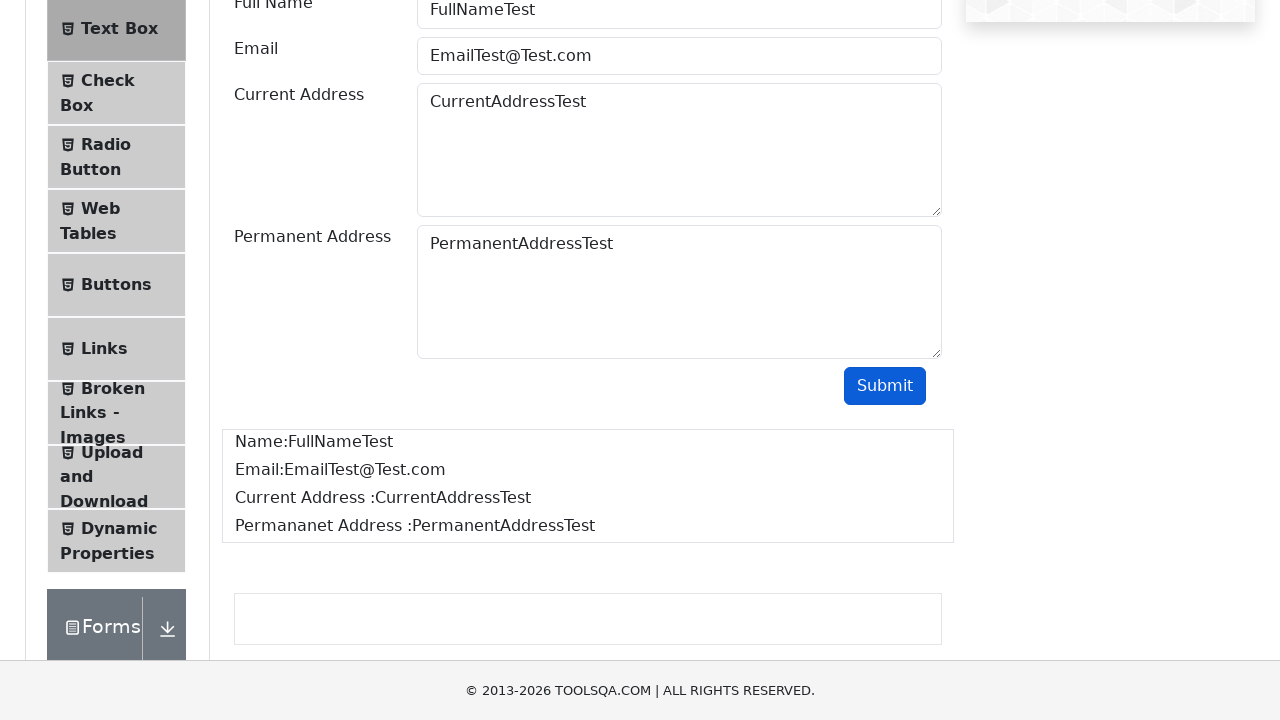